Tests navigation to the forgotten password page by clicking the link and verifying the page title changes

Starting URL: https://naveenautomationlabs.com/opencart/index.php?route=account/login

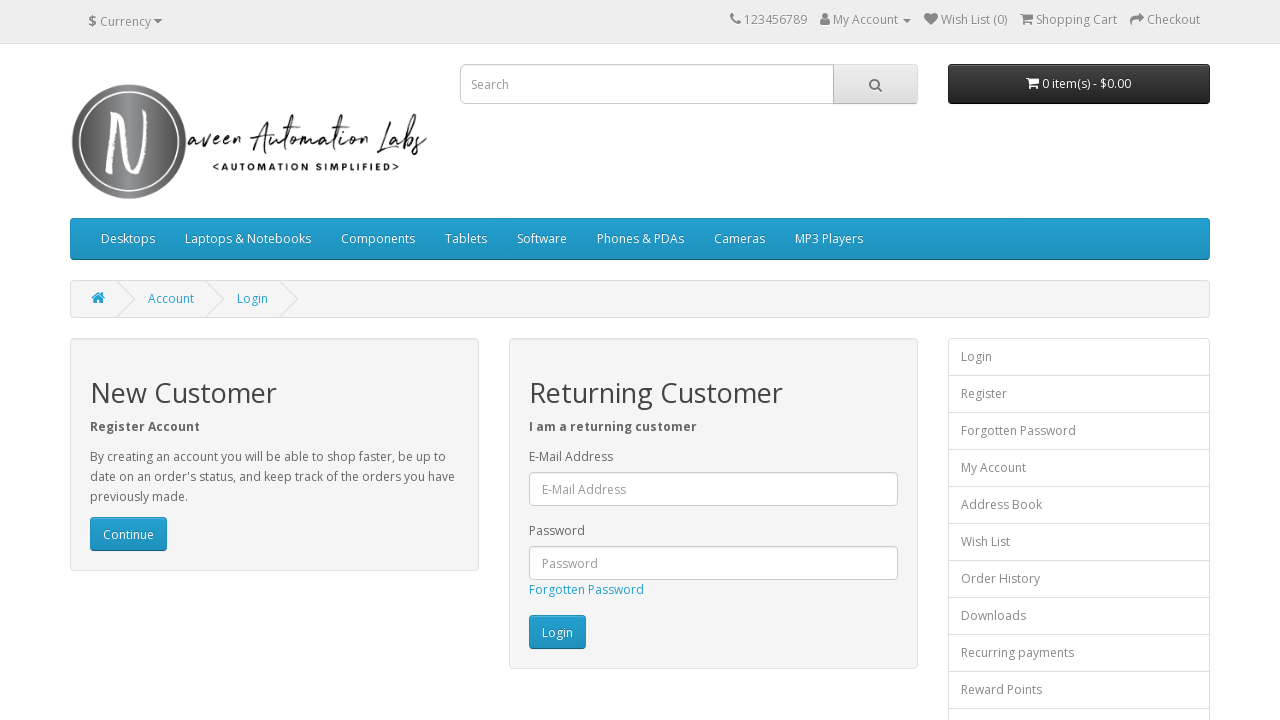

Clicked the Forgotten Password link at (586, 590) on a:has-text('Forgotten Password')
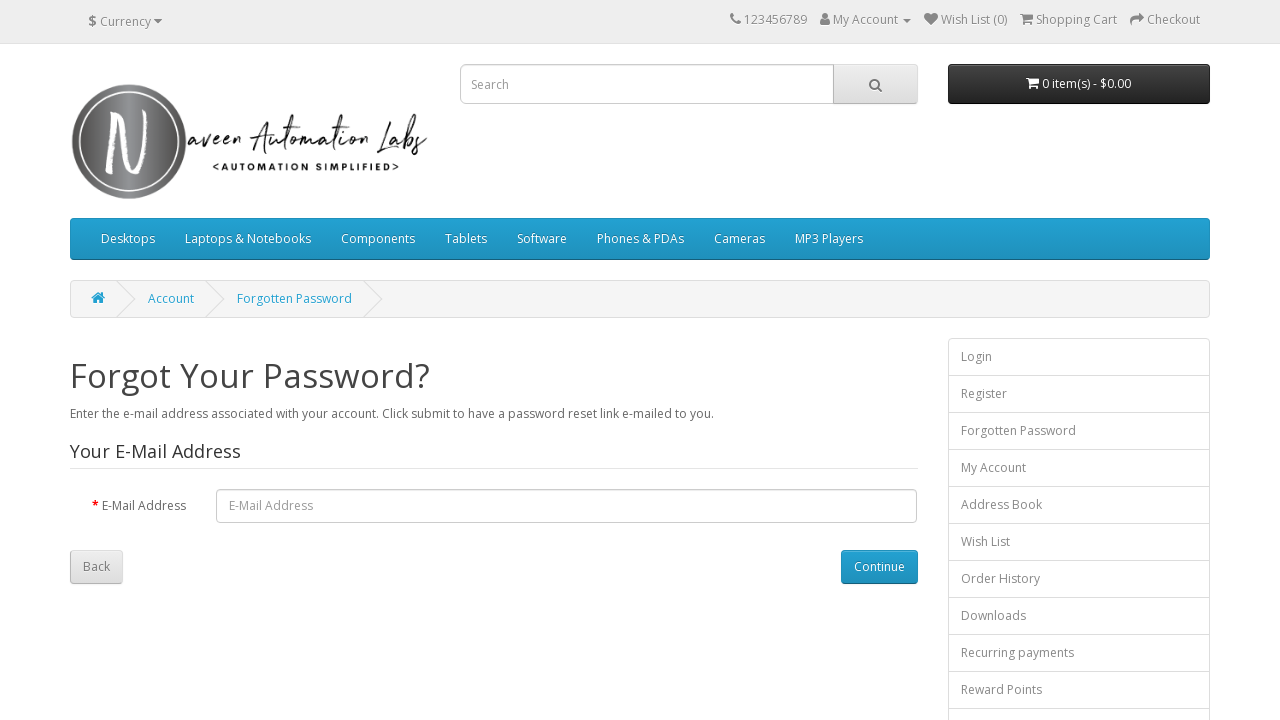

Page title changed to contain 'Password?' - navigation to forgotten password page successful
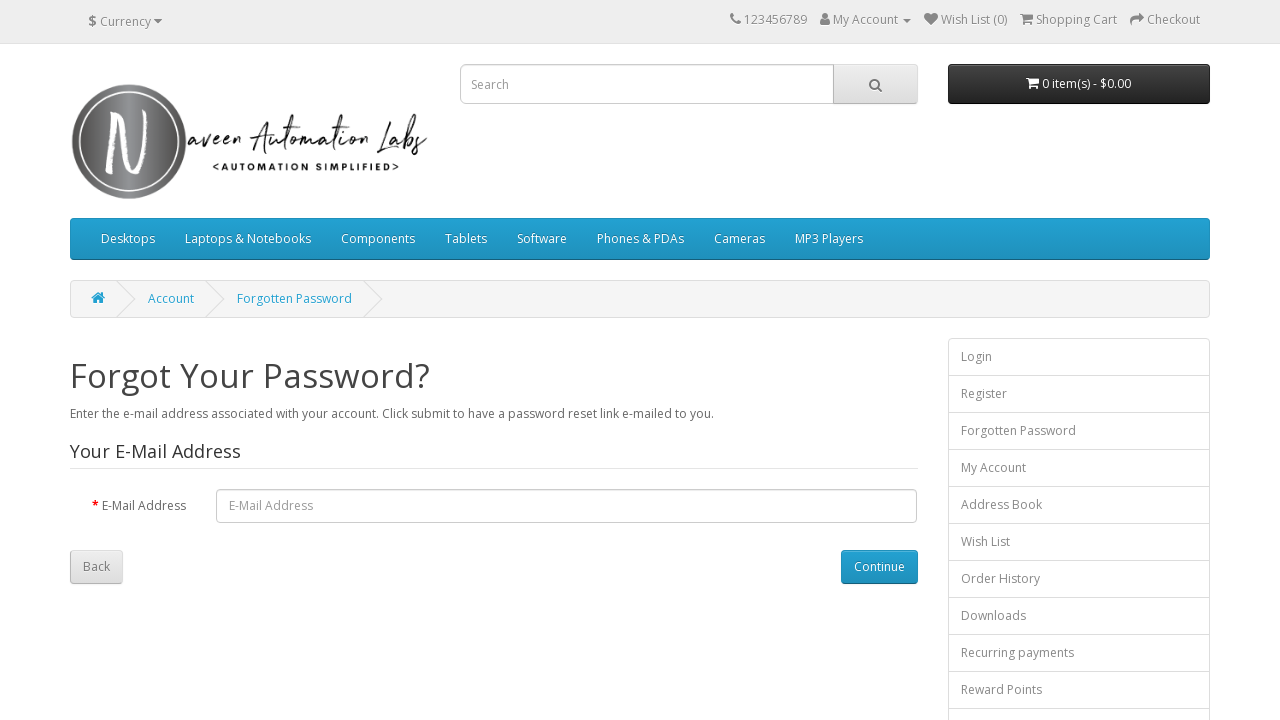

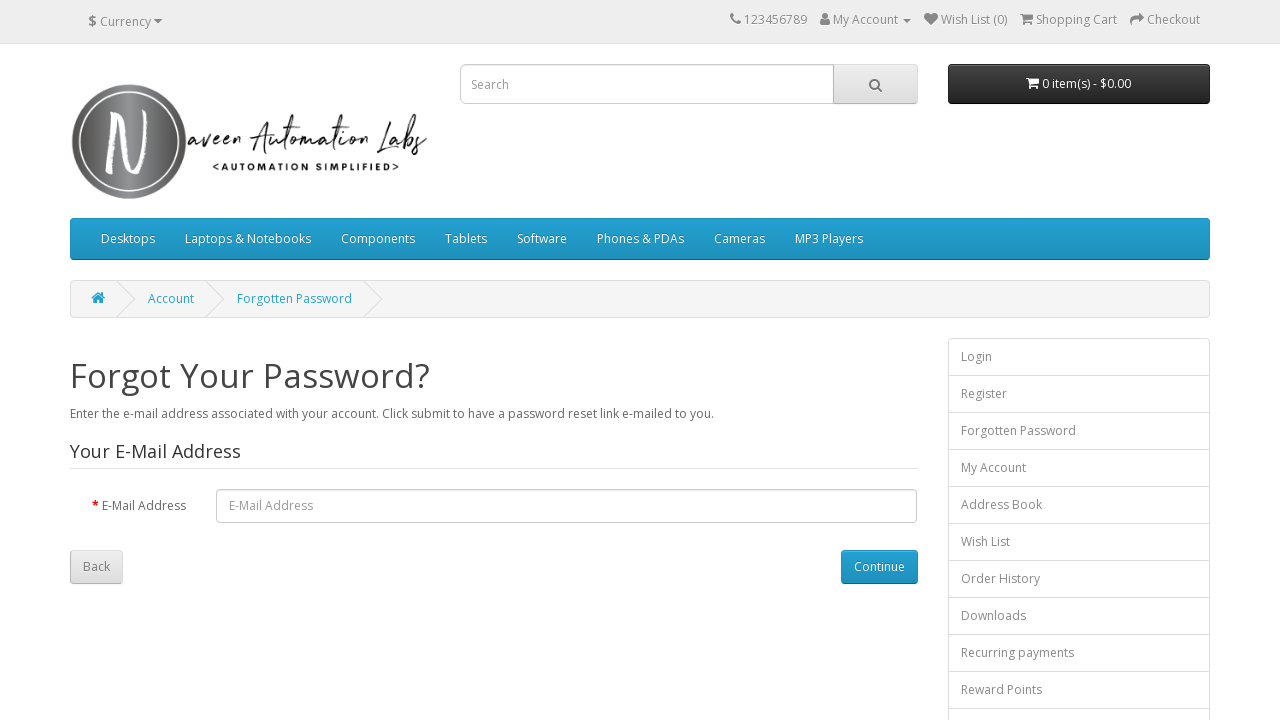